Tests calendar date picker functionality by opening the calendar widget and selecting a specific date in a previous month

Starting URL: https://seleniumpractise.blogspot.com/2016/08/how-to-handle-calendar-in-selenium.html

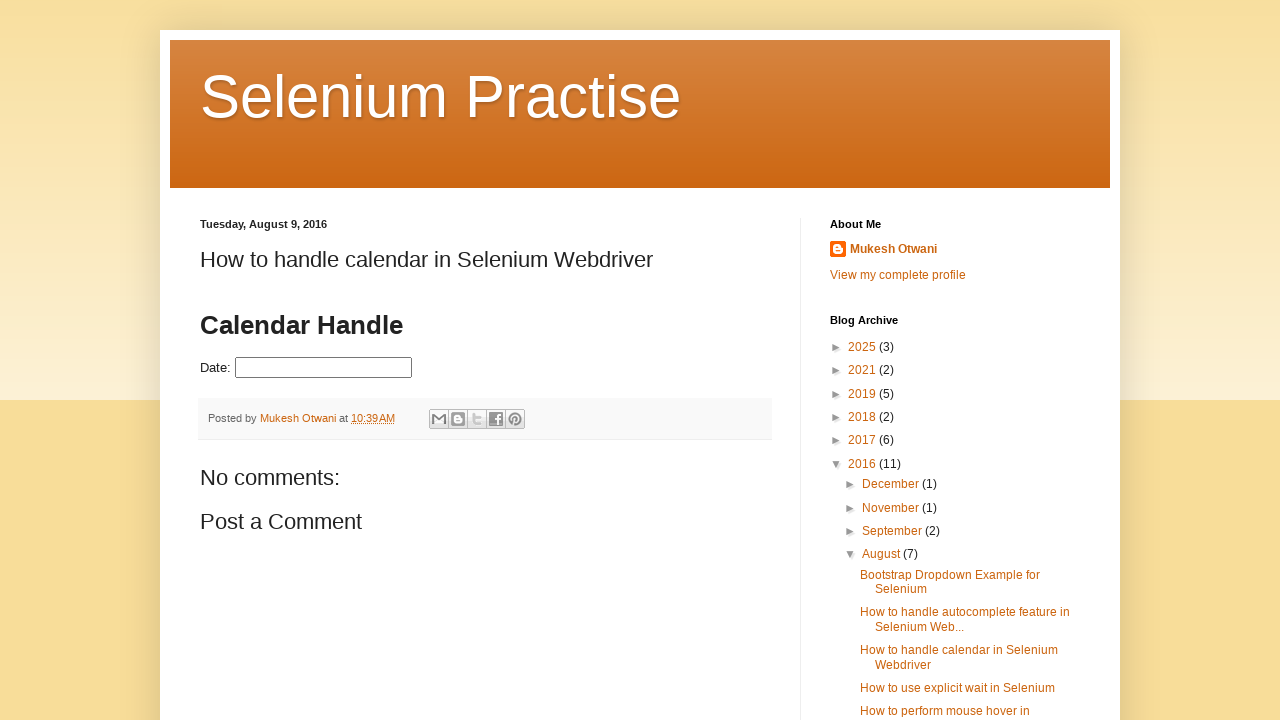

Clicked on date picker to open calendar widget at (324, 368) on #datepicker
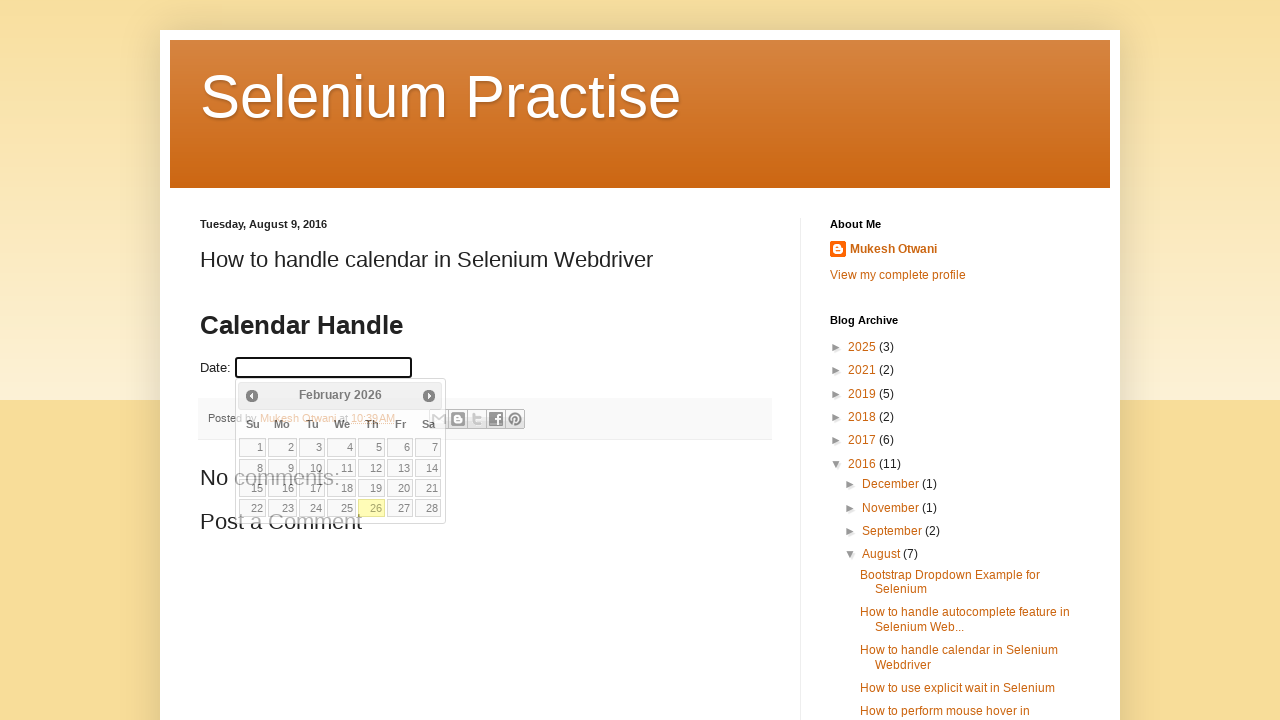

Retrieved current month/year from calendar: February 2026
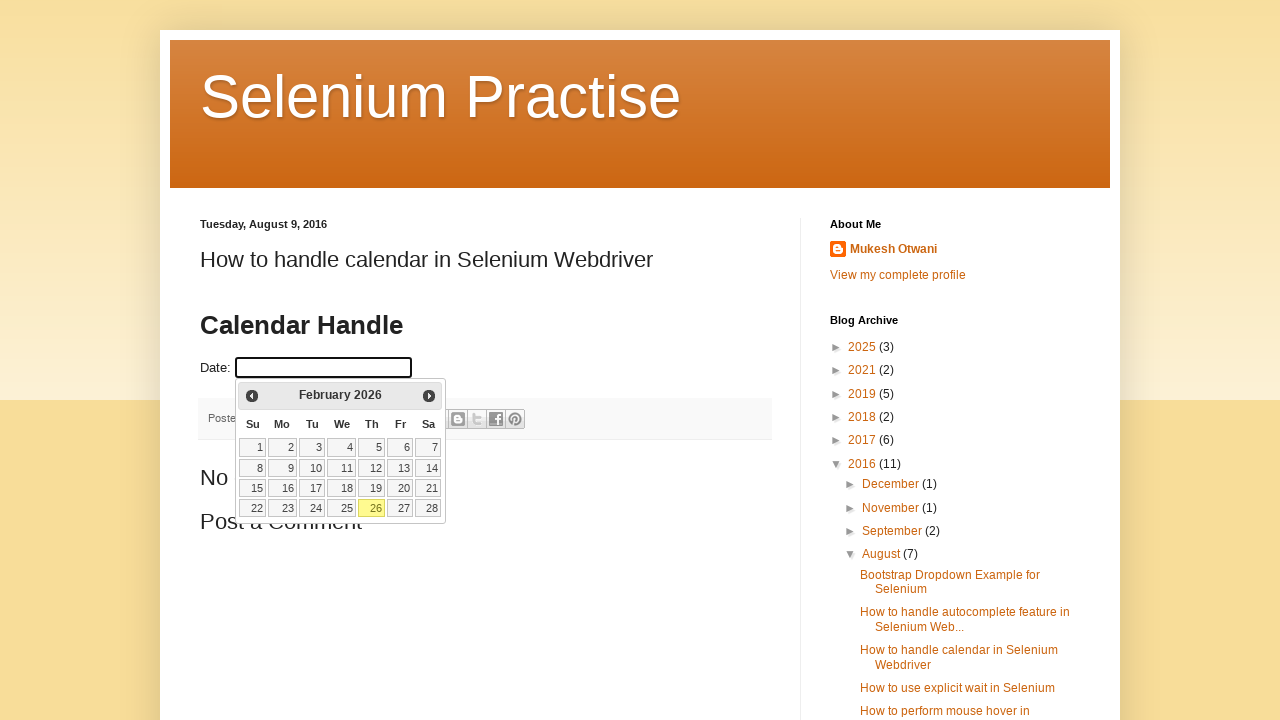

Clicked Previous button to navigate to earlier month at (252, 396) on xpath=//span[text()='Prev']
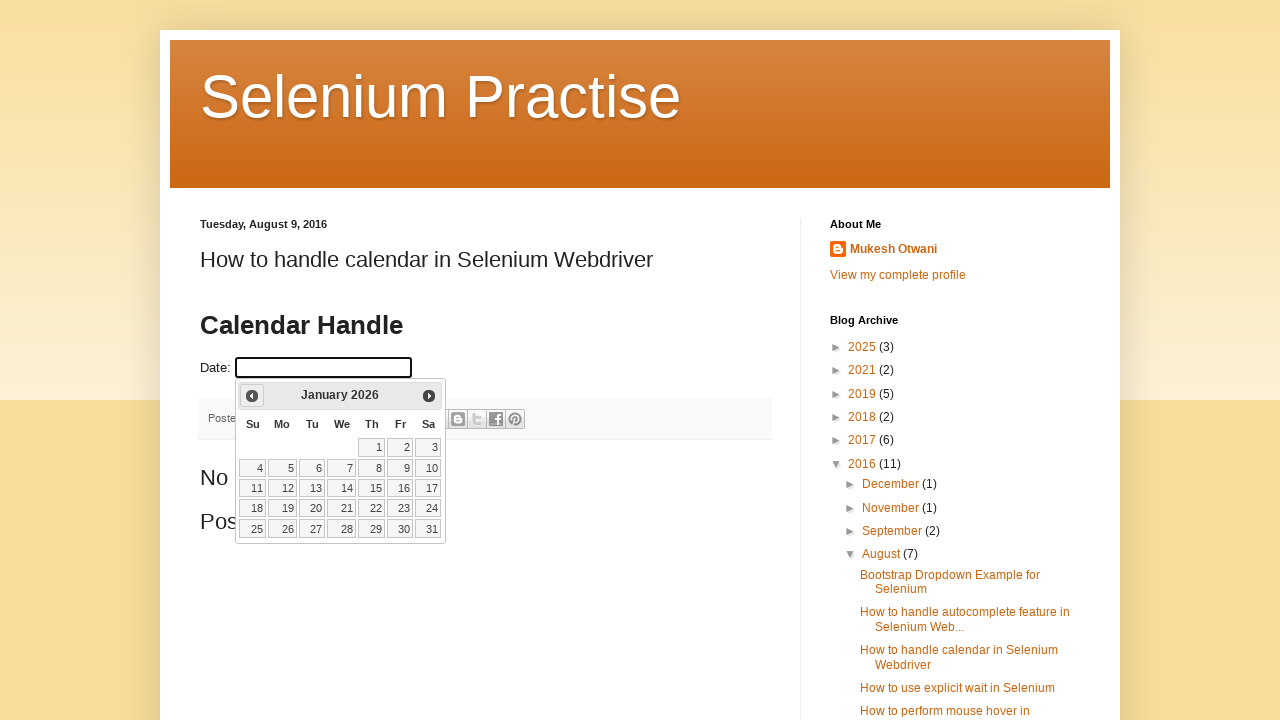

Retrieved updated month/year from calendar: January 2026
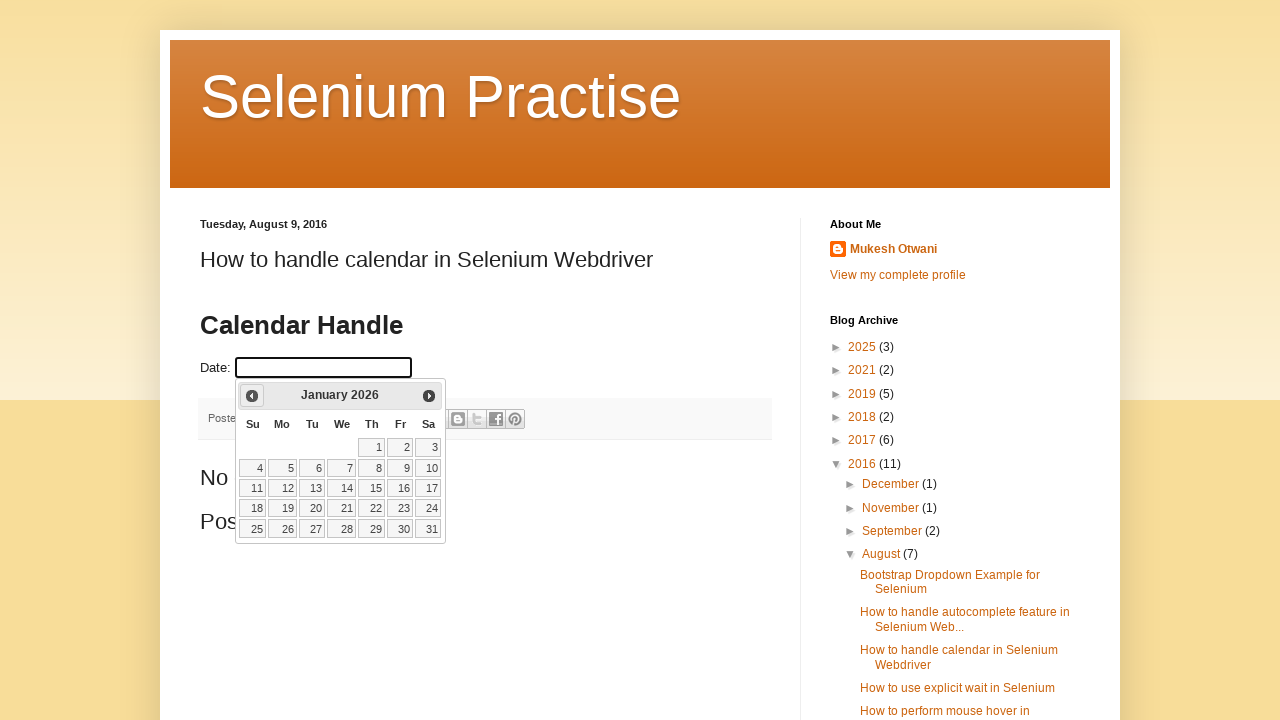

Clicked Previous button to navigate to earlier month at (252, 396) on xpath=//span[text()='Prev']
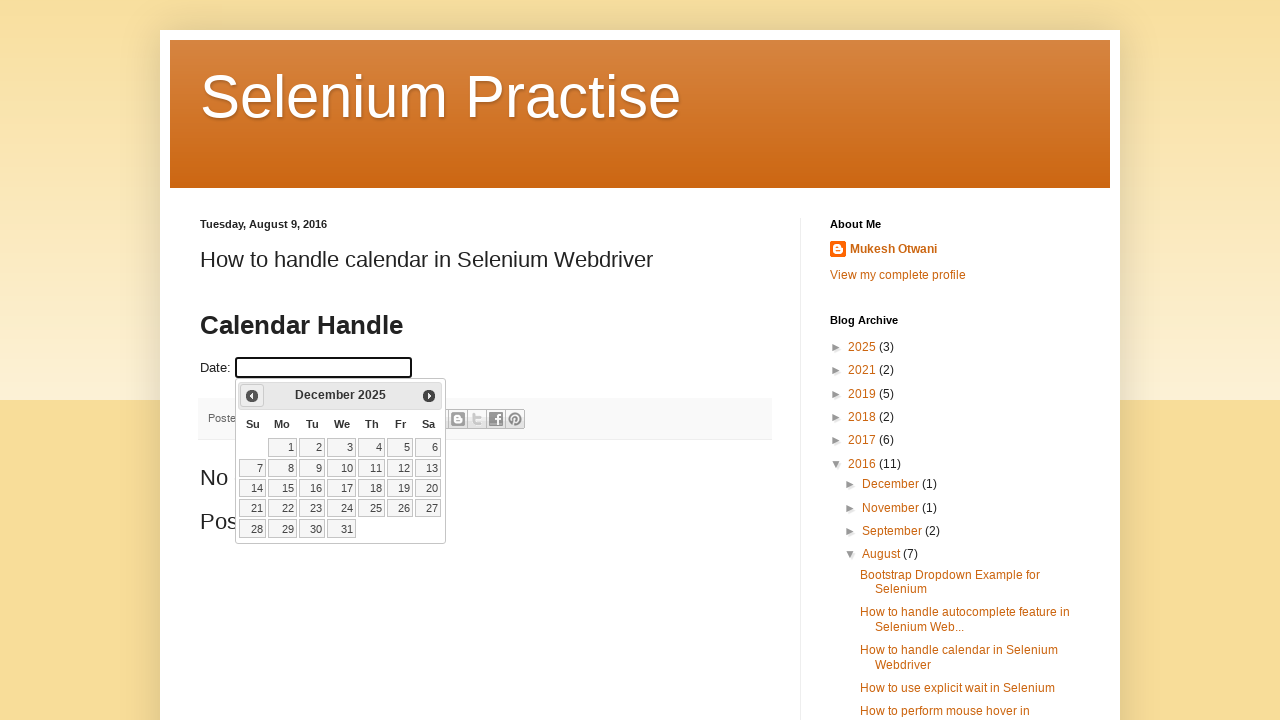

Retrieved updated month/year from calendar: December 2025
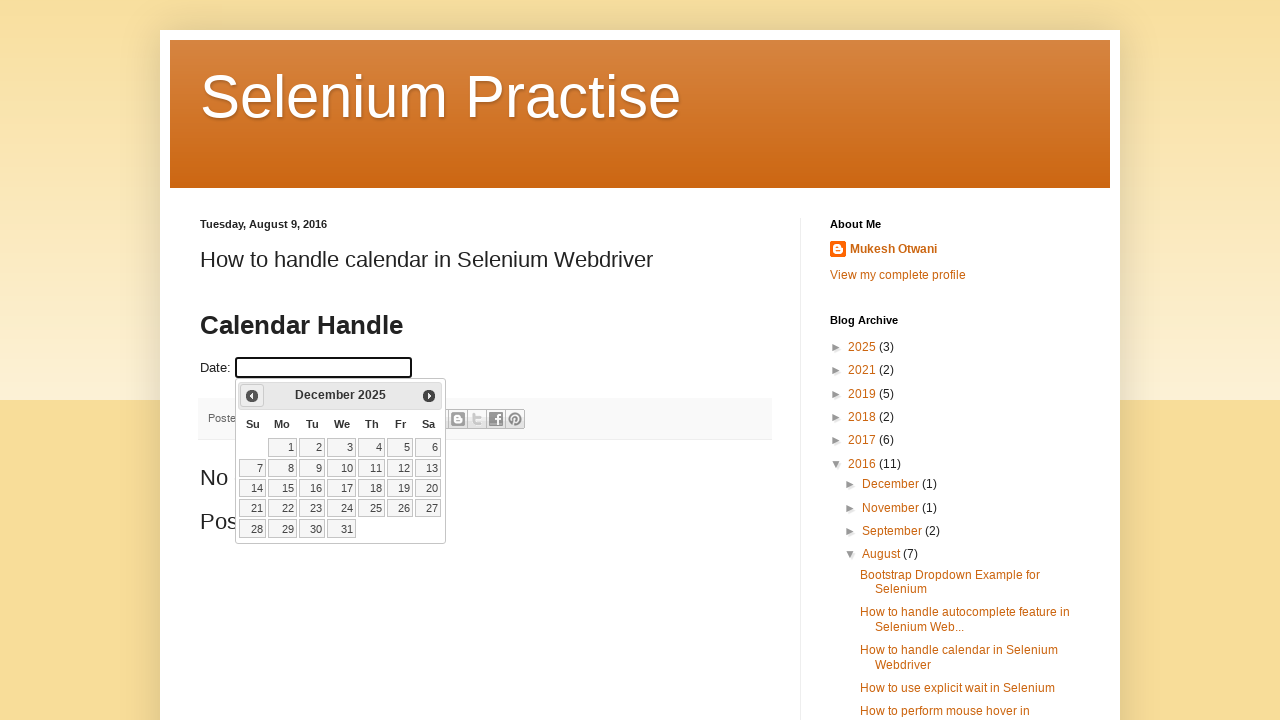

Located all available date elements in calendar
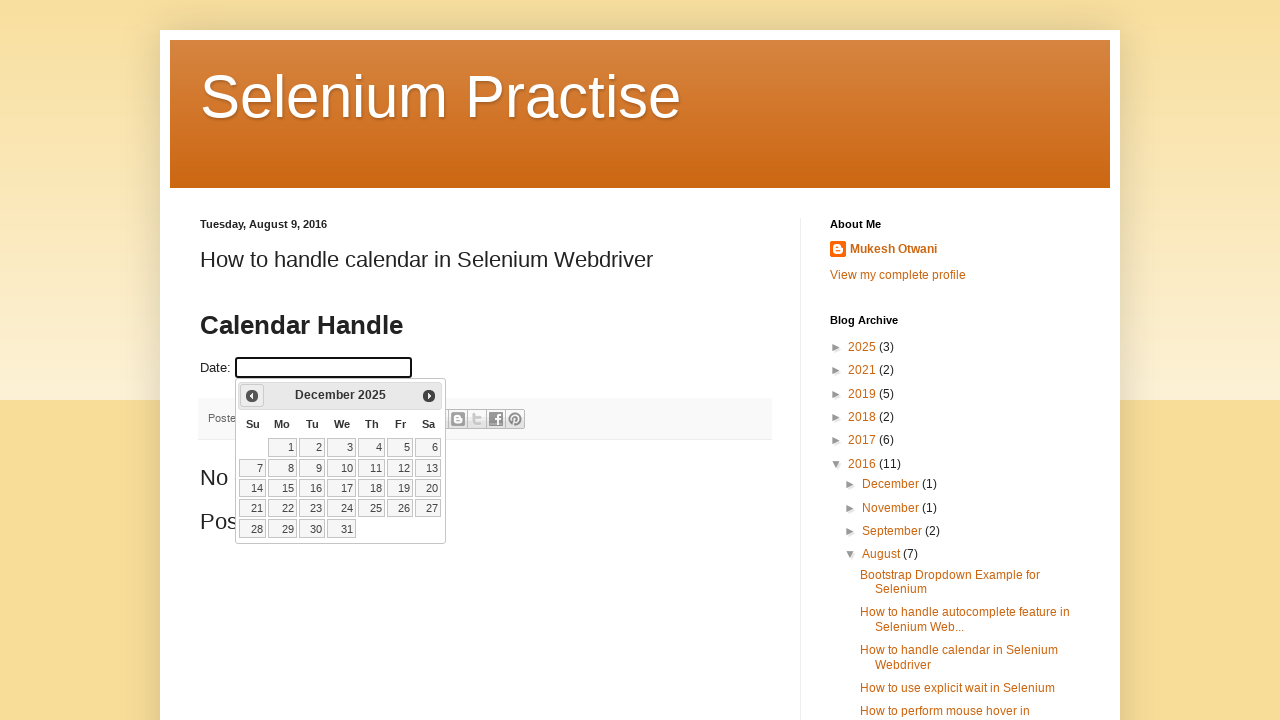

Clicked on date 25 to select it at (372, 508) on xpath=//td[@data-handler='selectDay']/a >> nth=24
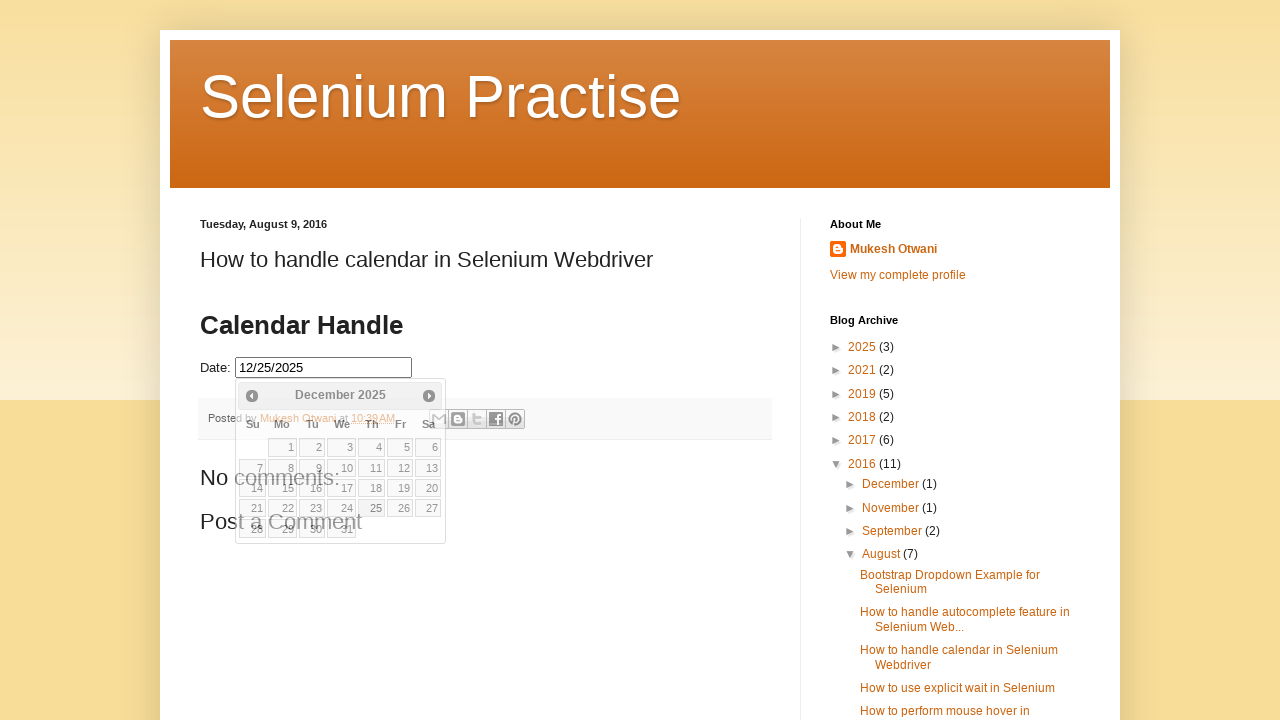

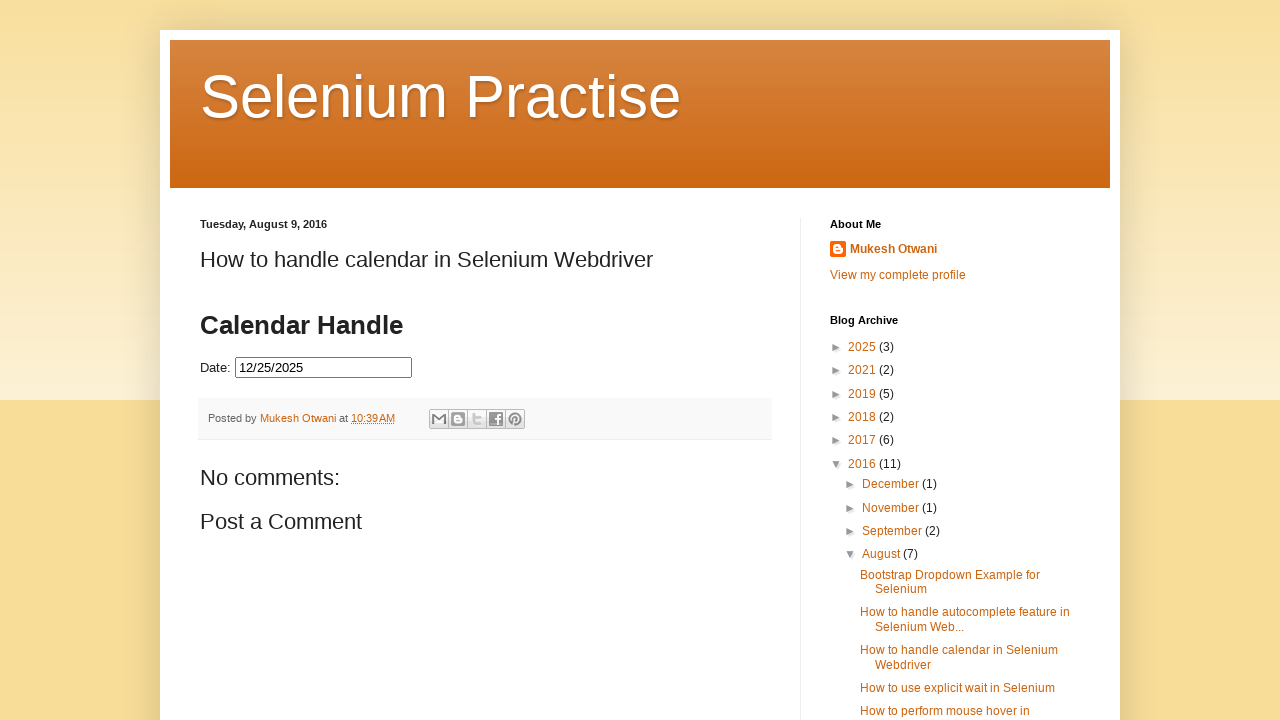